Navigates to the PayPal India homepage and maximizes the browser window

Starting URL: https://www.paypal.com/in/home

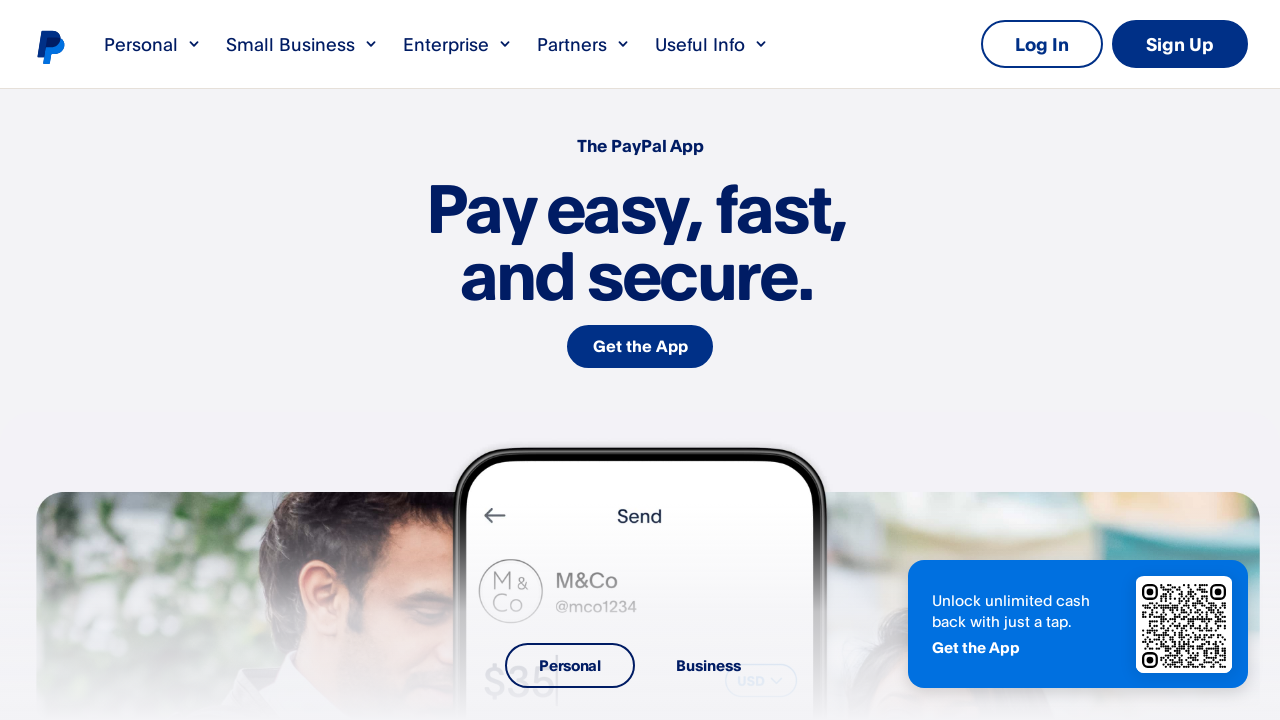

PayPal India homepage loaded (domcontentloaded state)
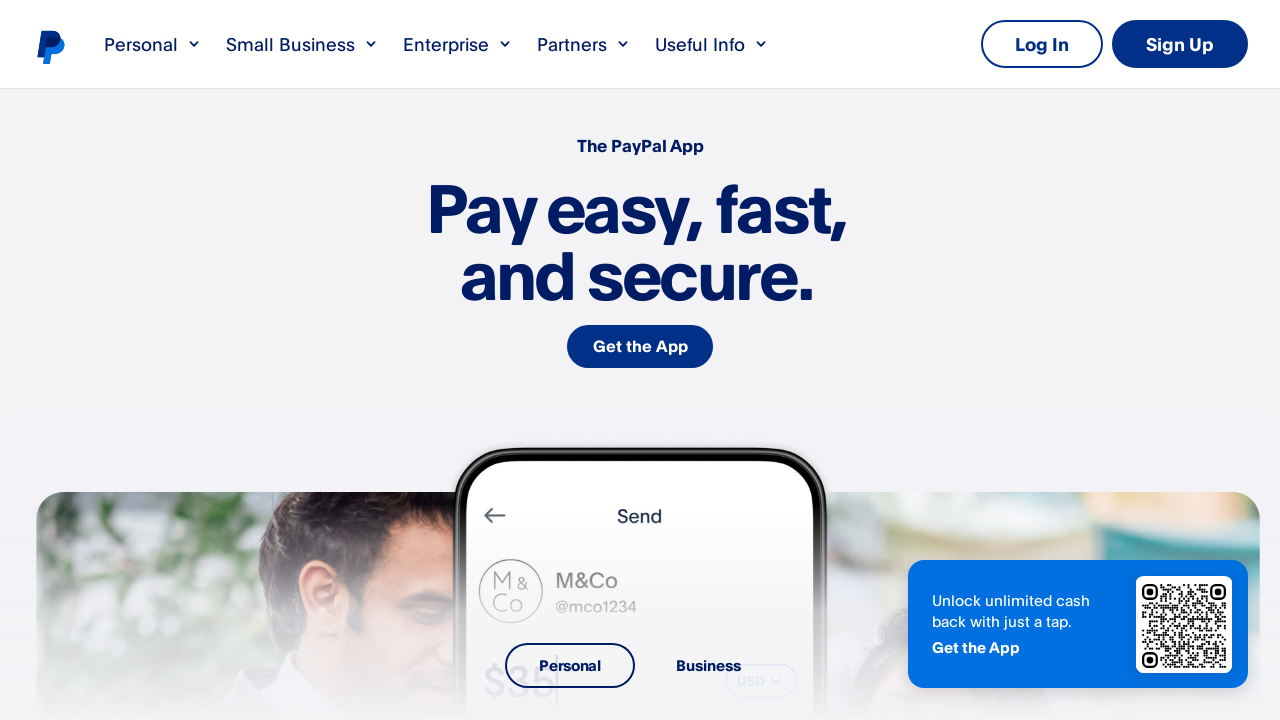

Browser window maximized to 1920x1080
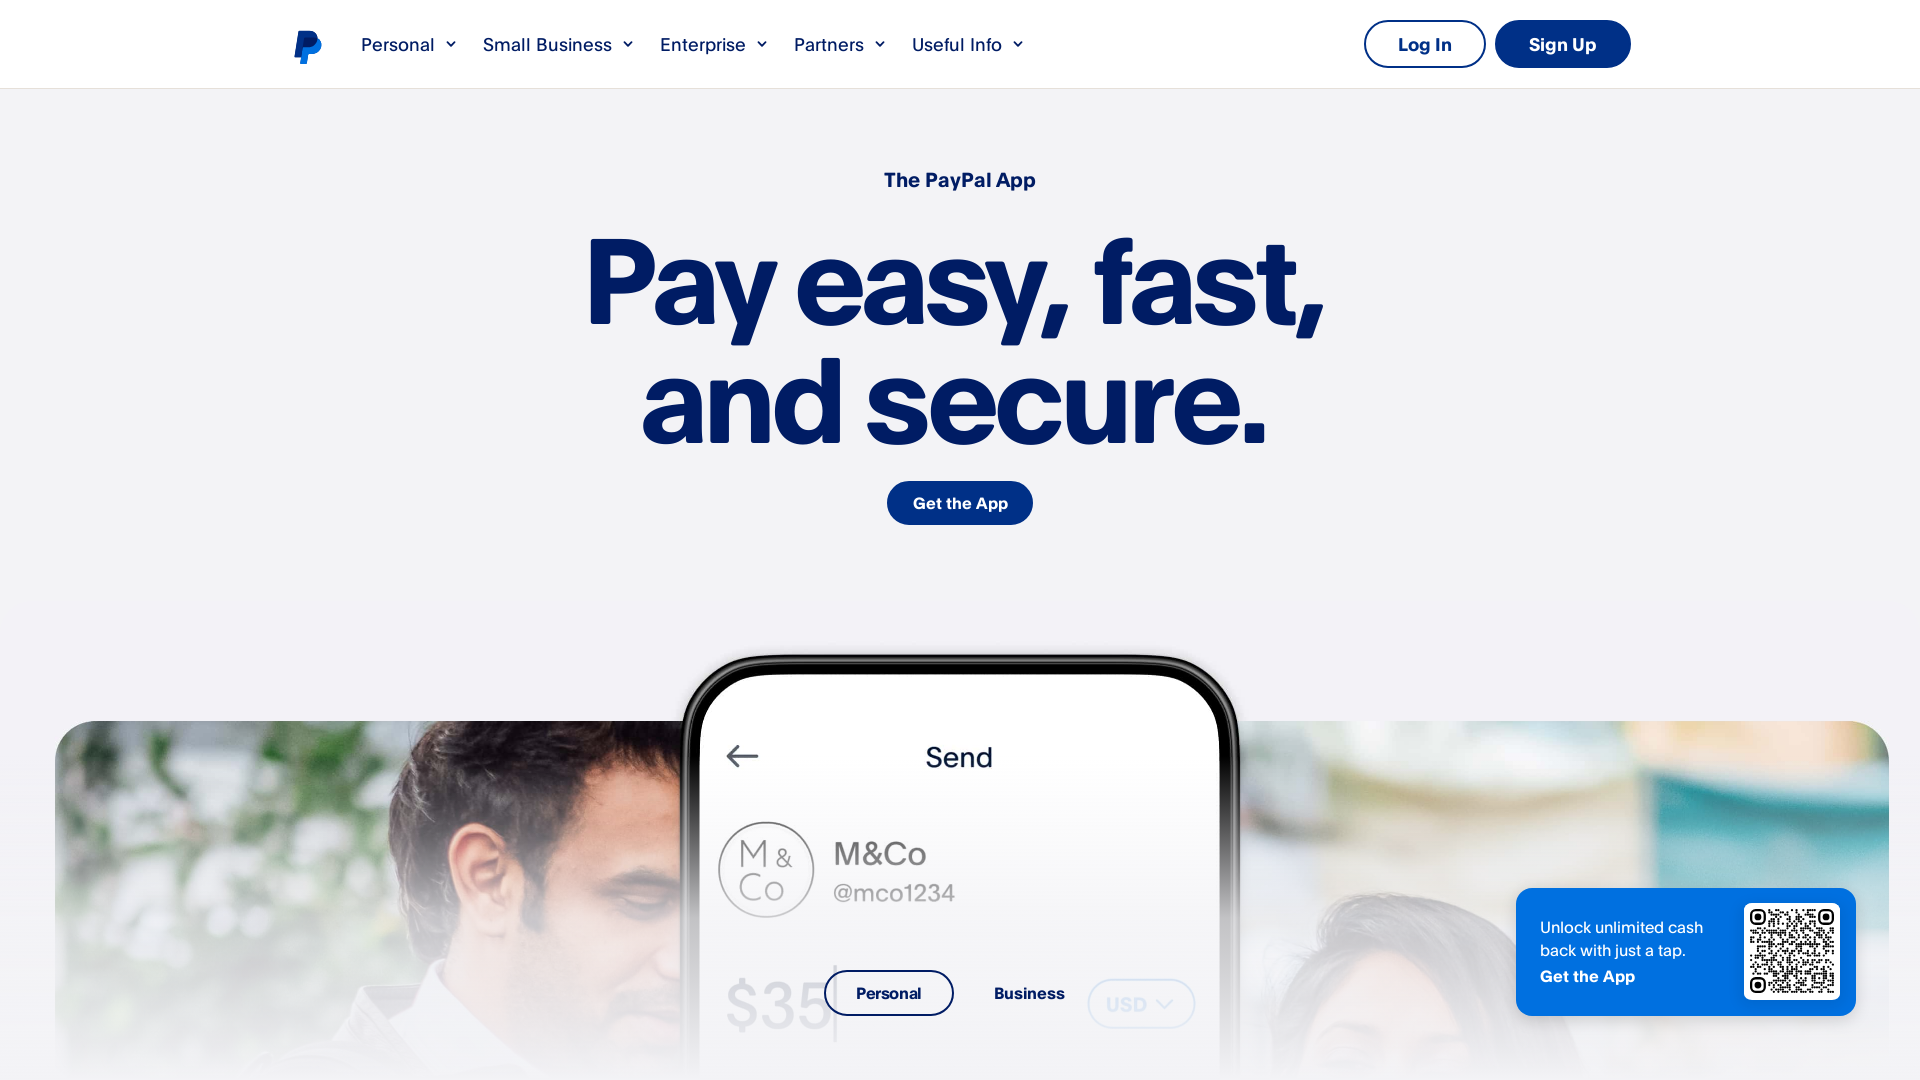

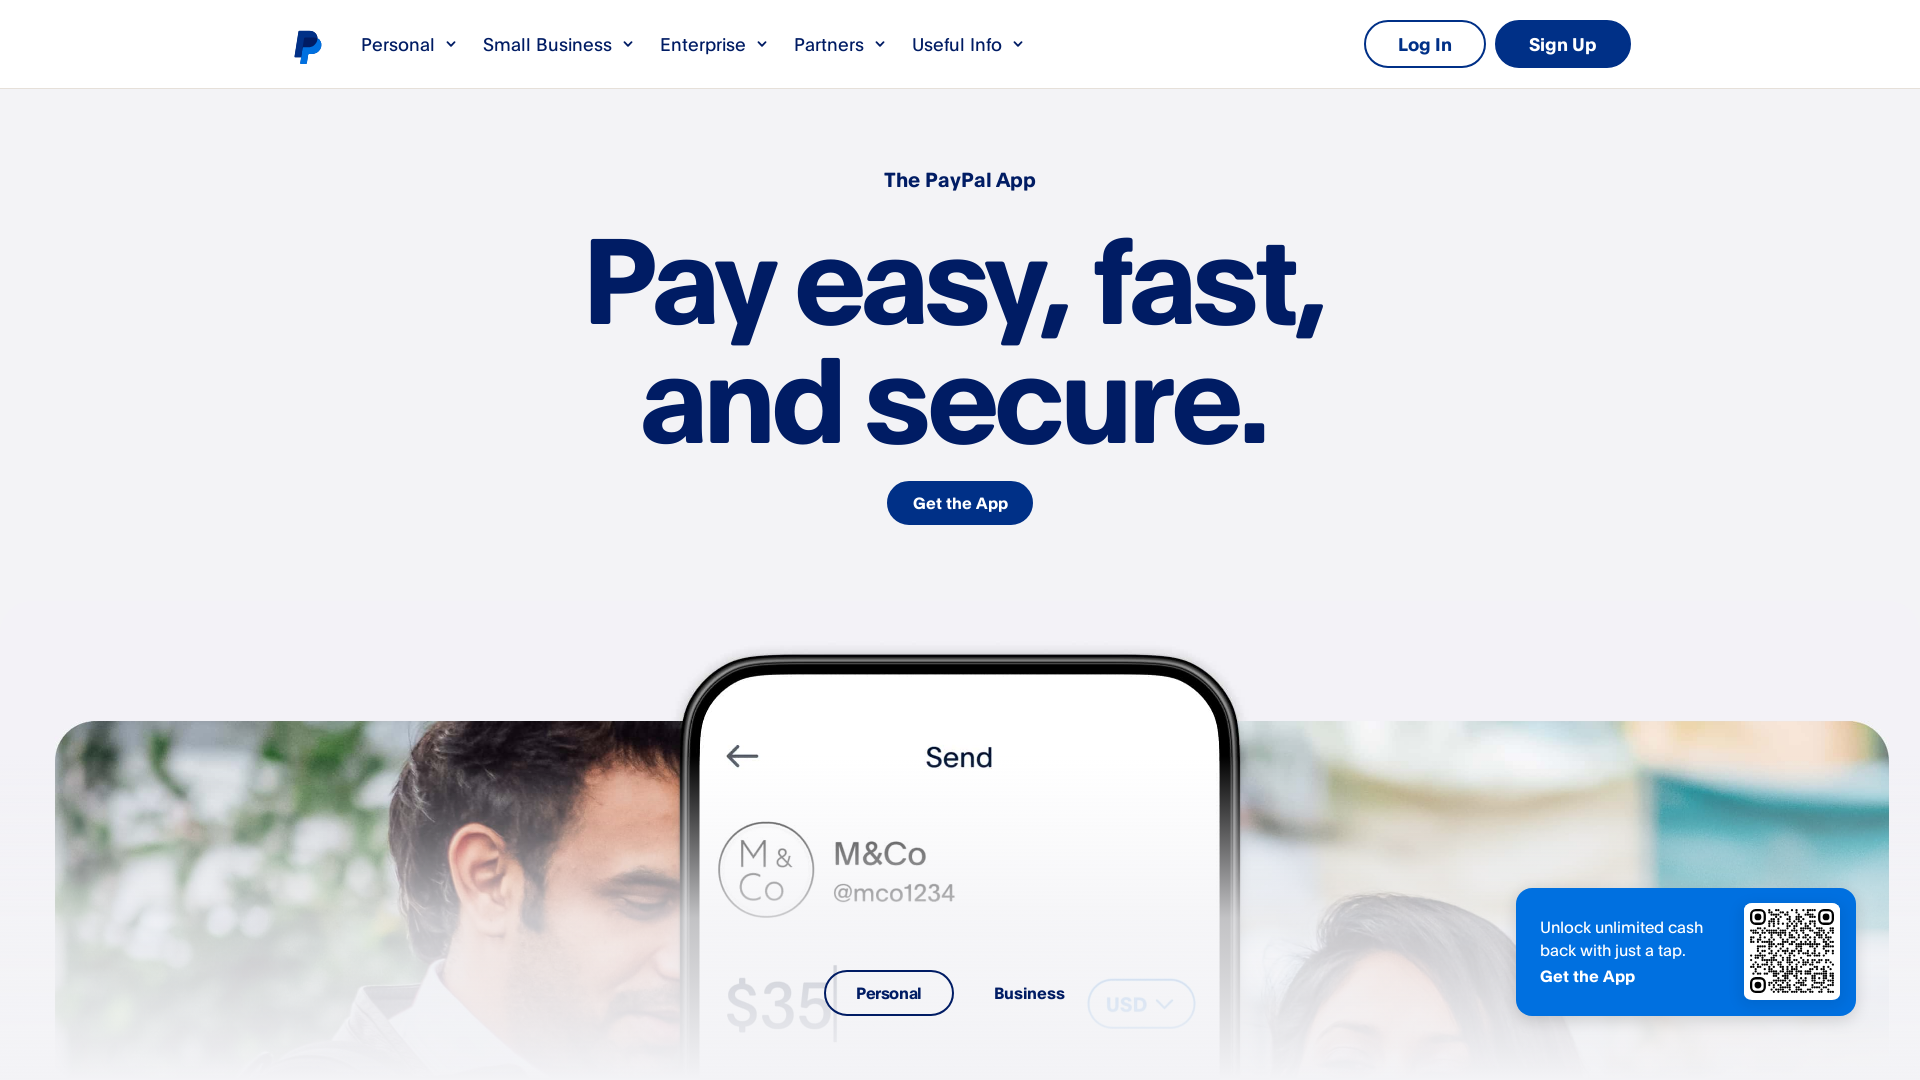